Navigates to OpenCart login page and attempts to fill the email field to demonstrate implicit wait behavior

Starting URL: https://naveenautomationlabs.com/opencart/index.php?route=account/login

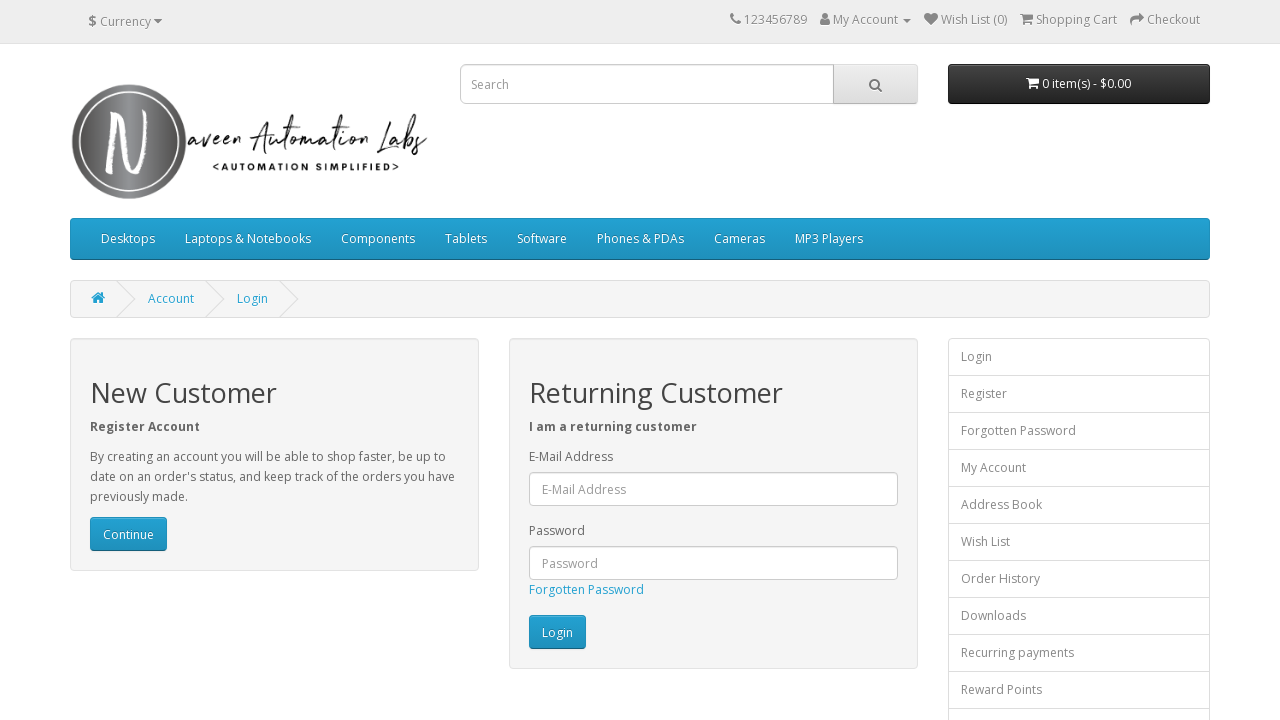

Navigated to OpenCart login page
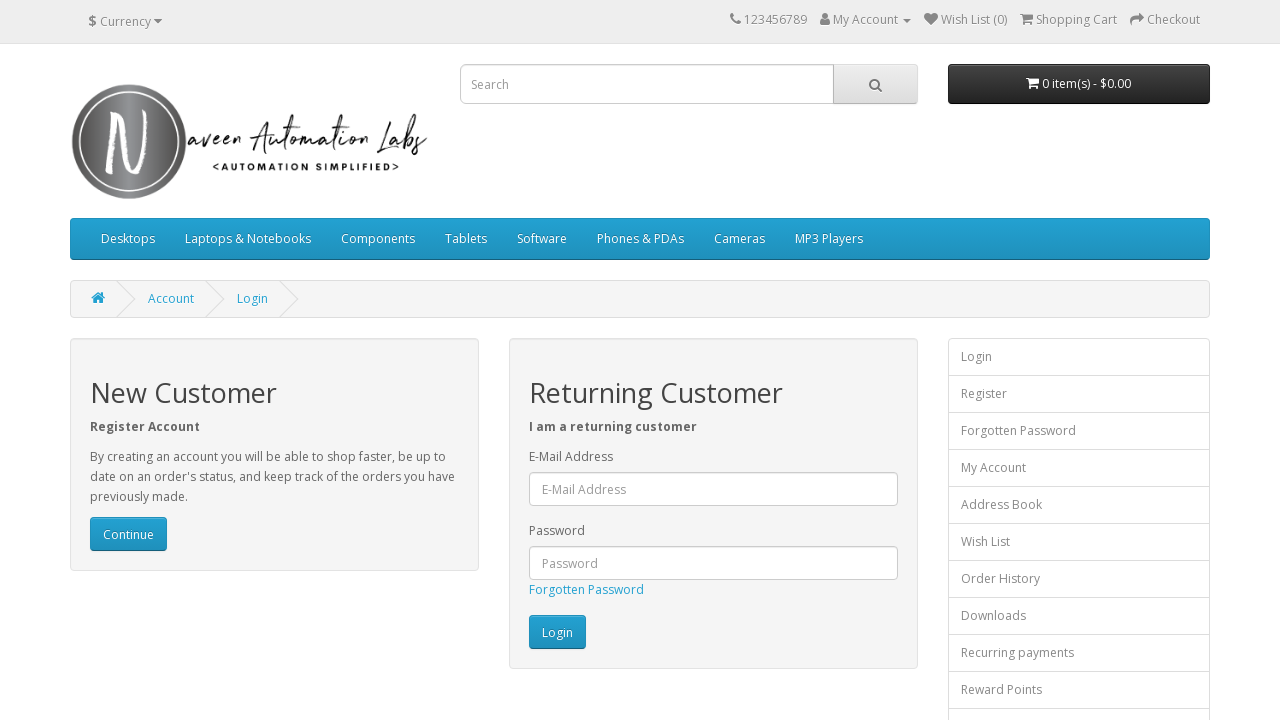

Filled email field with 'test@gmail.com' using correct selector '#input-email' after typo selector failed on #input-email
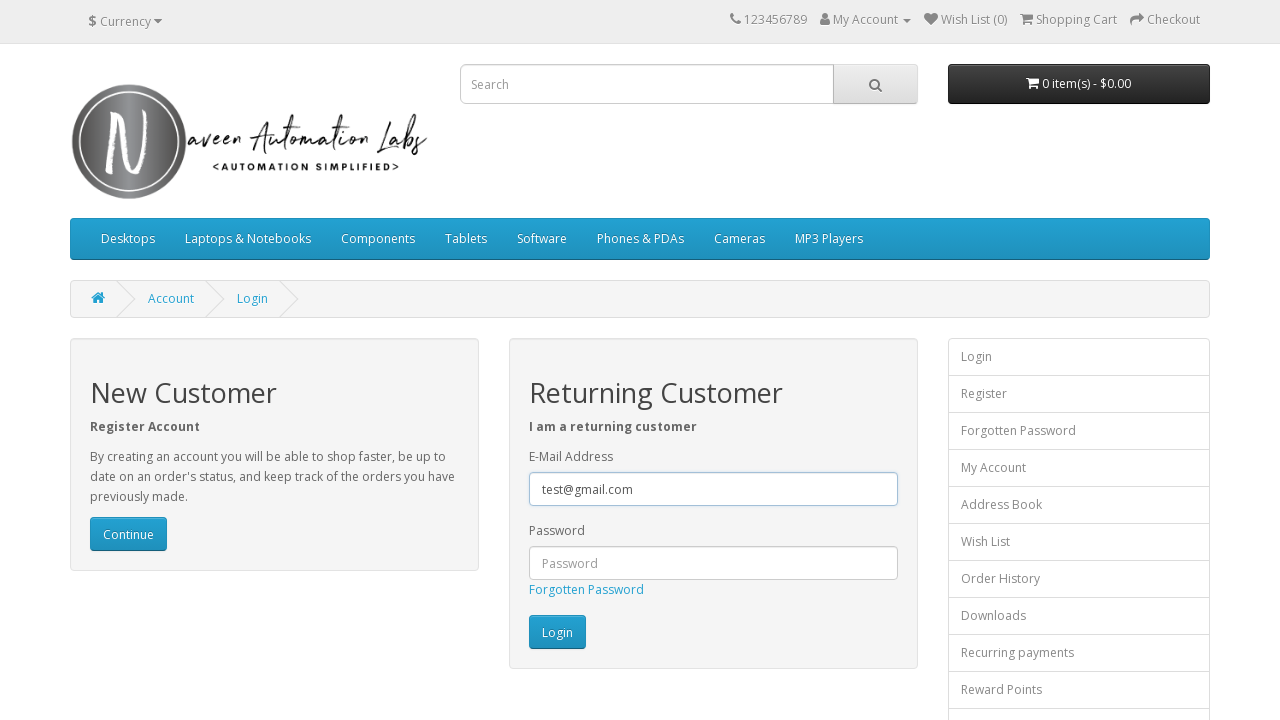

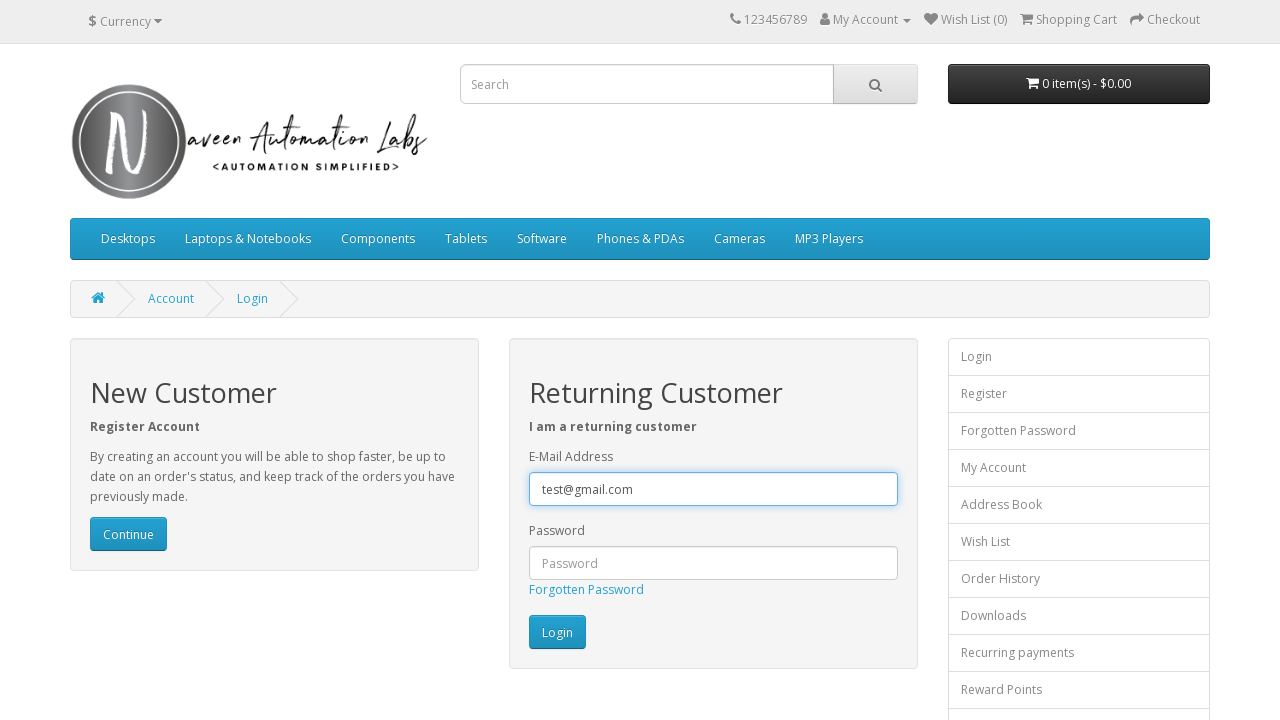